Tests drag and drop functionality on jQuery UI demo page by dragging a draggable element and dropping it onto a droppable target within an iframe

Starting URL: https://jqueryui.com/droppable/

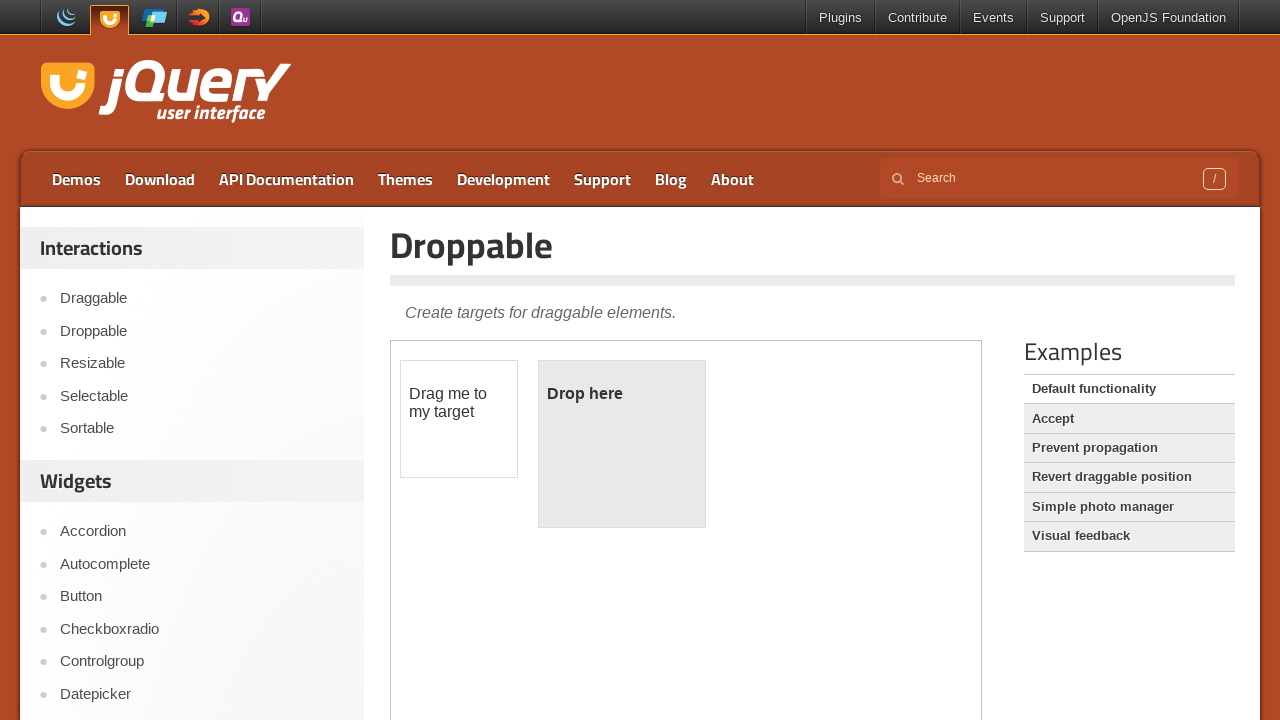

Located the demo iframe
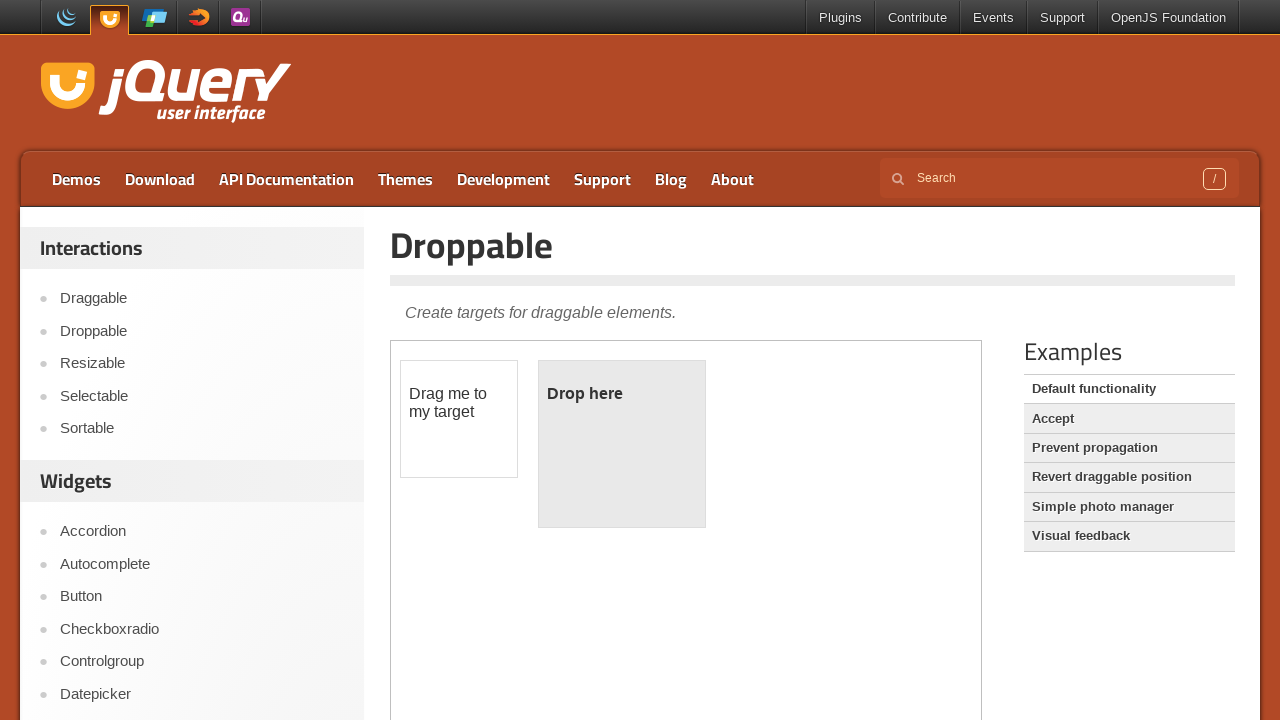

Located the draggable element within the iframe
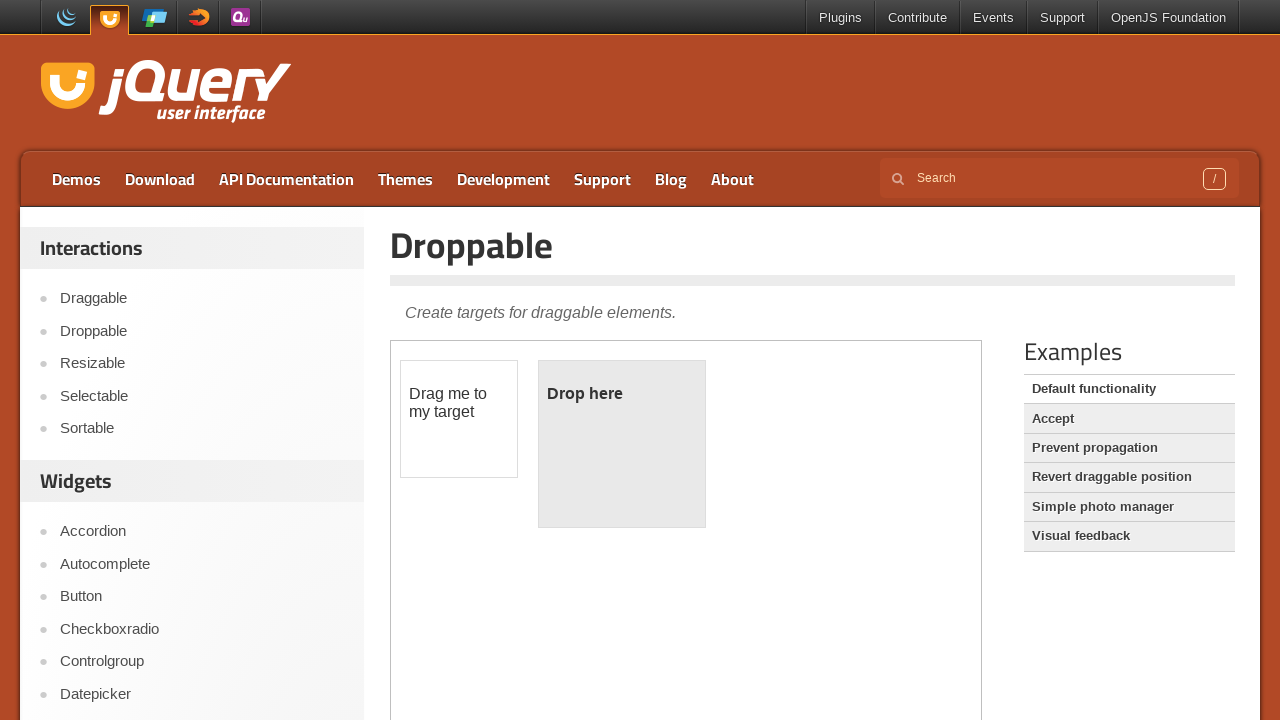

Located the droppable target element within the iframe
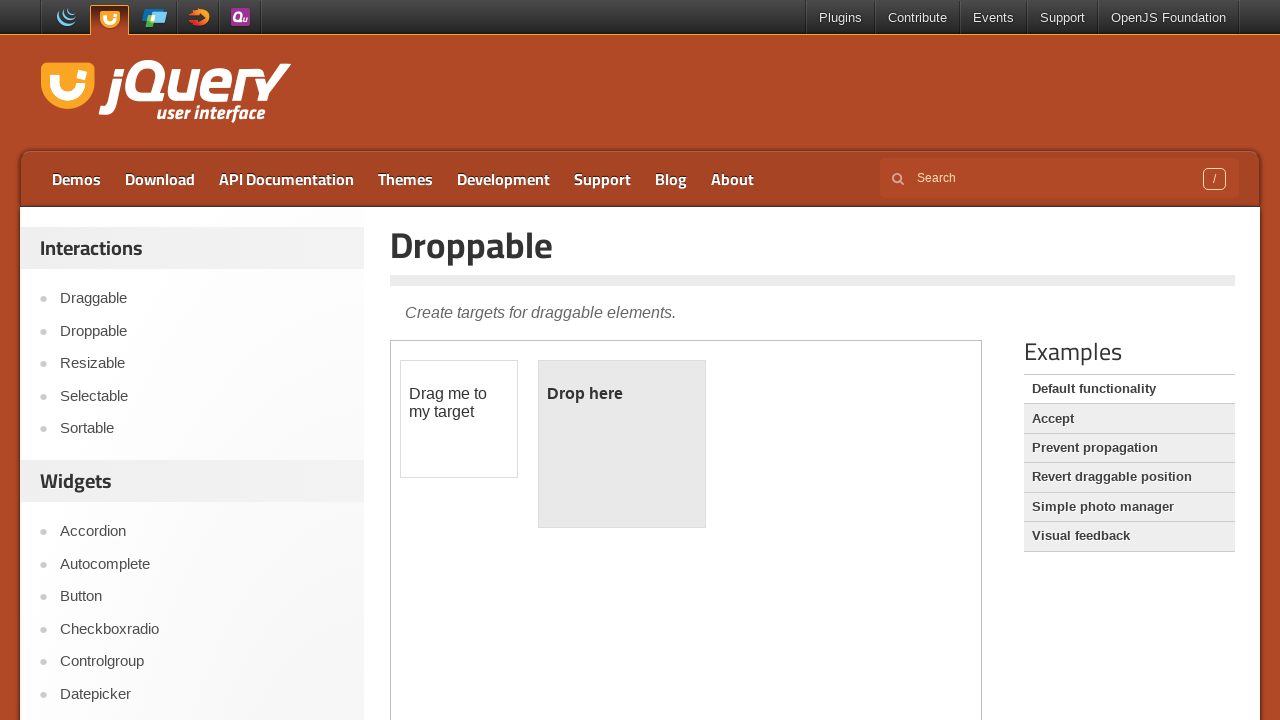

Draggable element is now visible
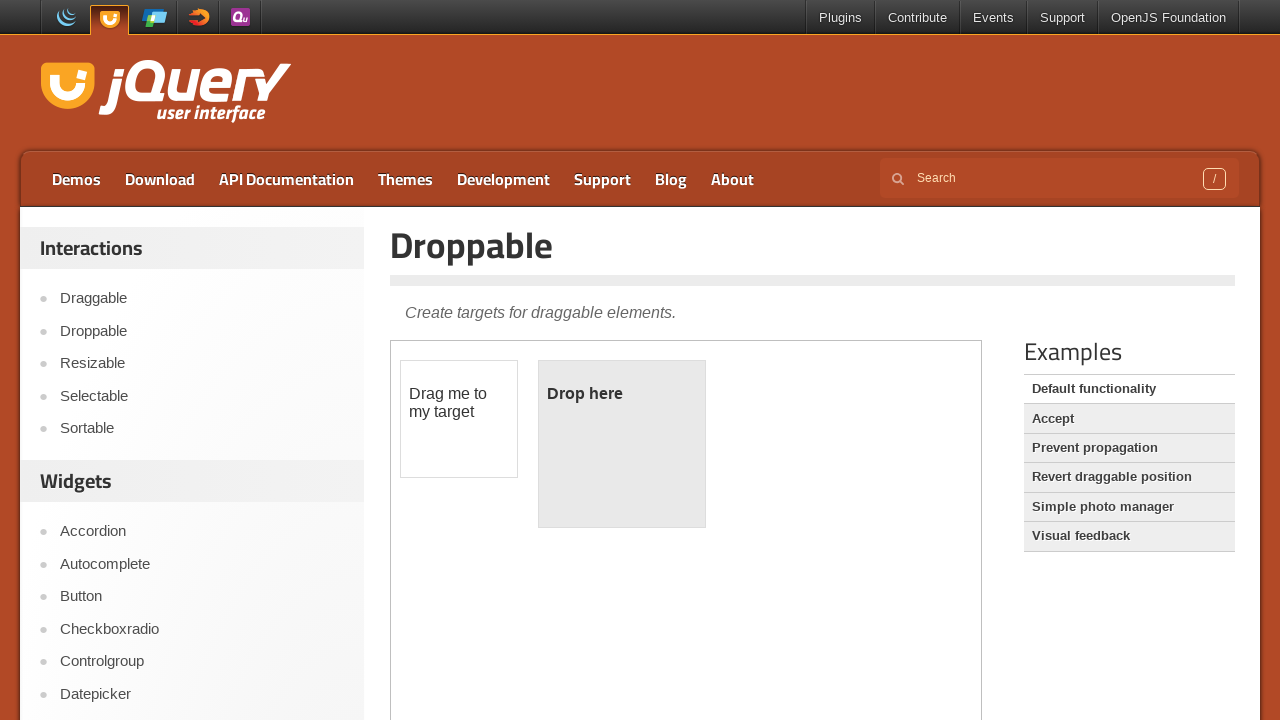

Droppable target element is now visible
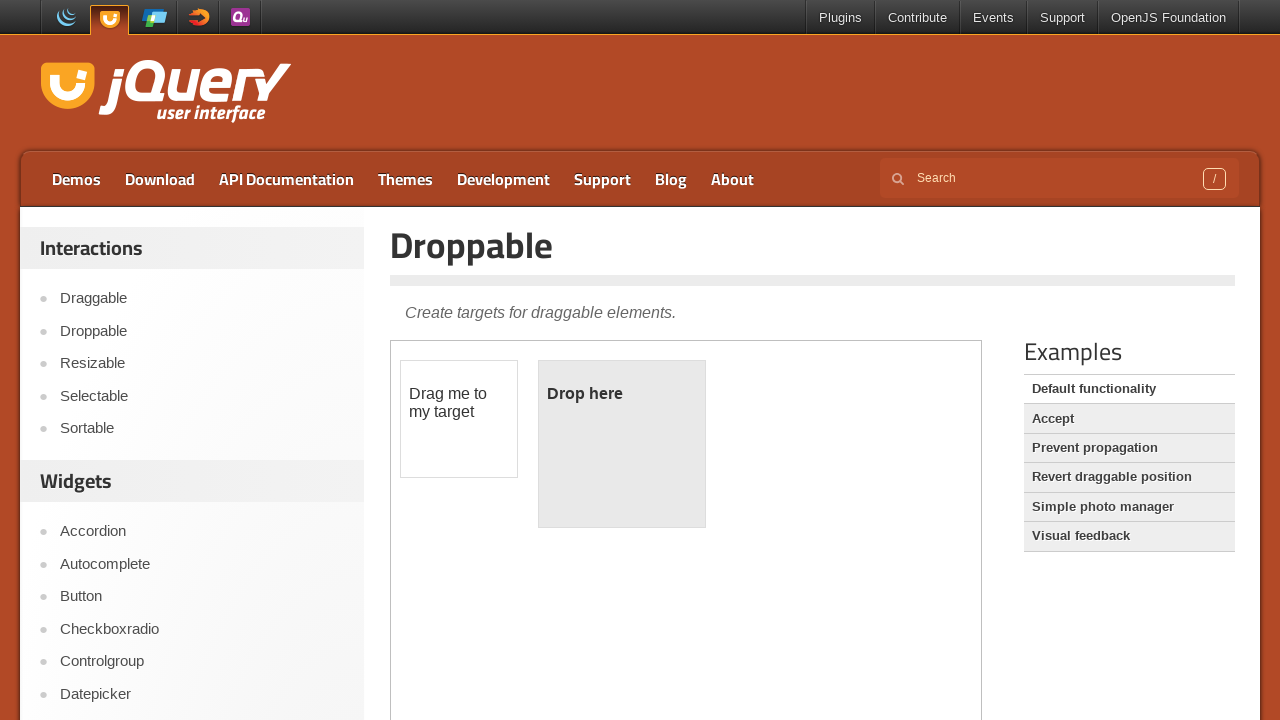

Successfully dragged the draggable element onto the droppable target at (622, 444)
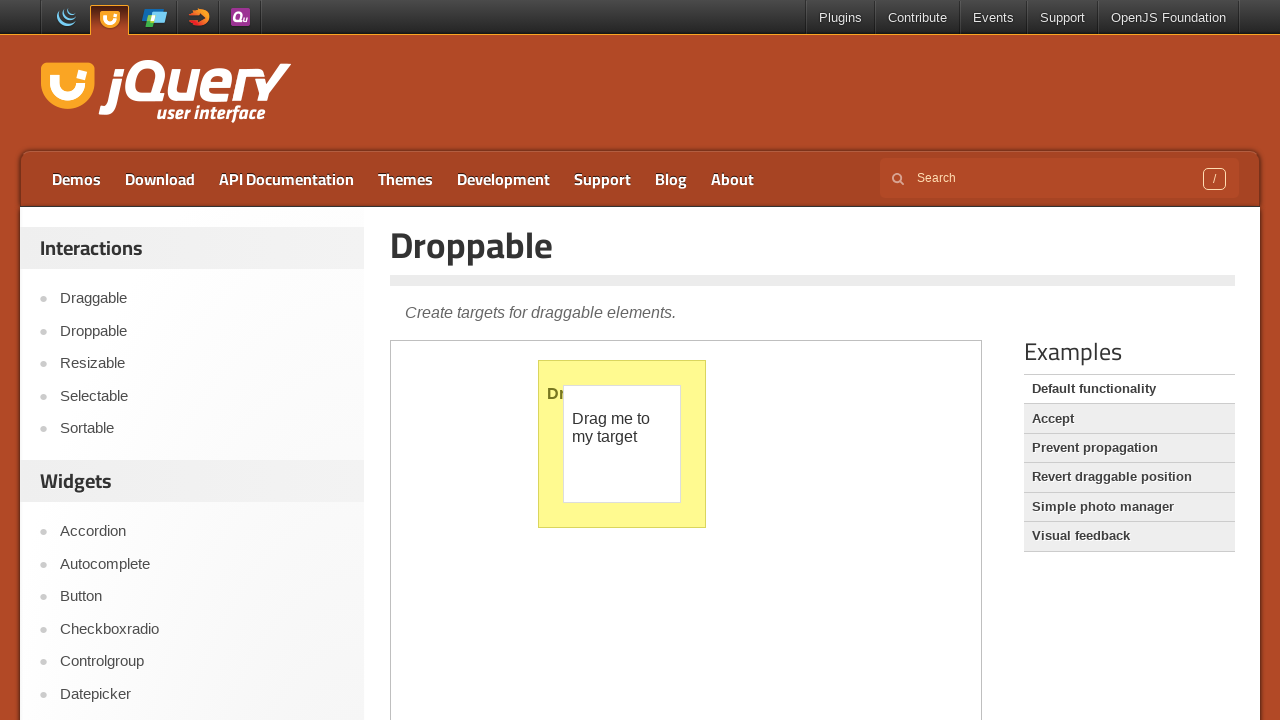

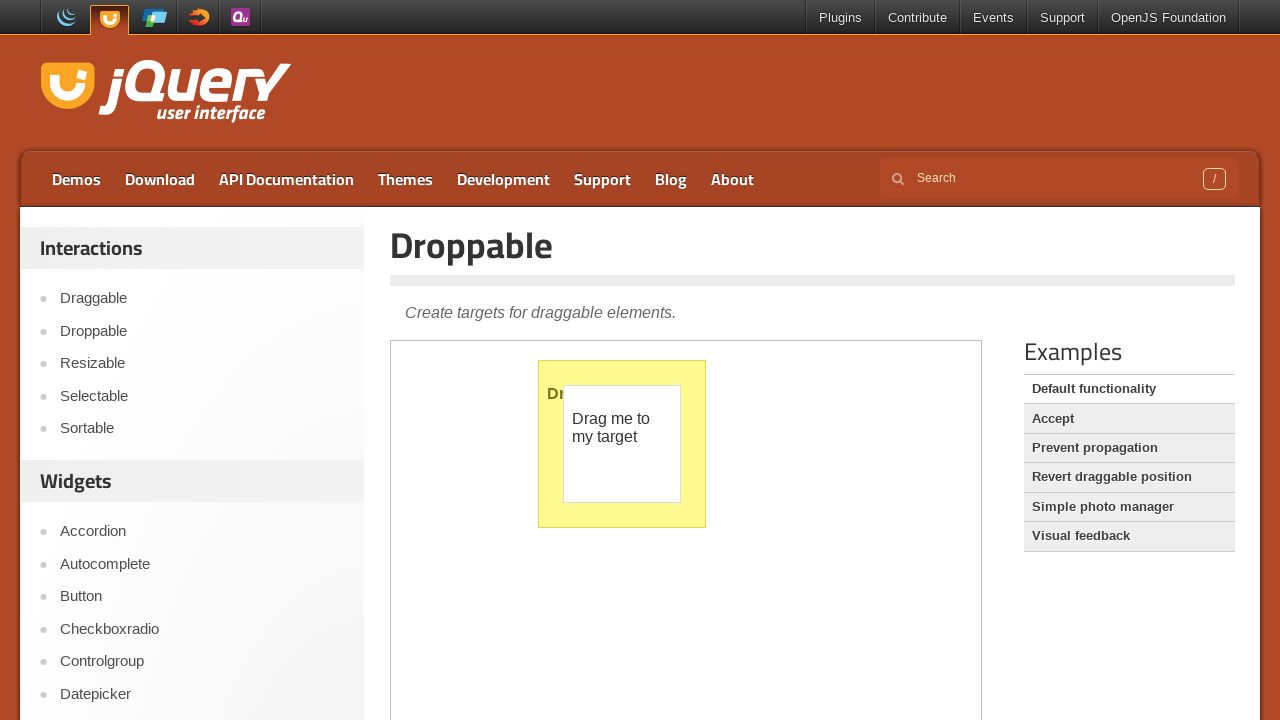